Tests modal dialog functionality by clicking a button to open a modal and then closing it using JavaScript execution

Starting URL: http://formy-project.herokuapp.com/modal

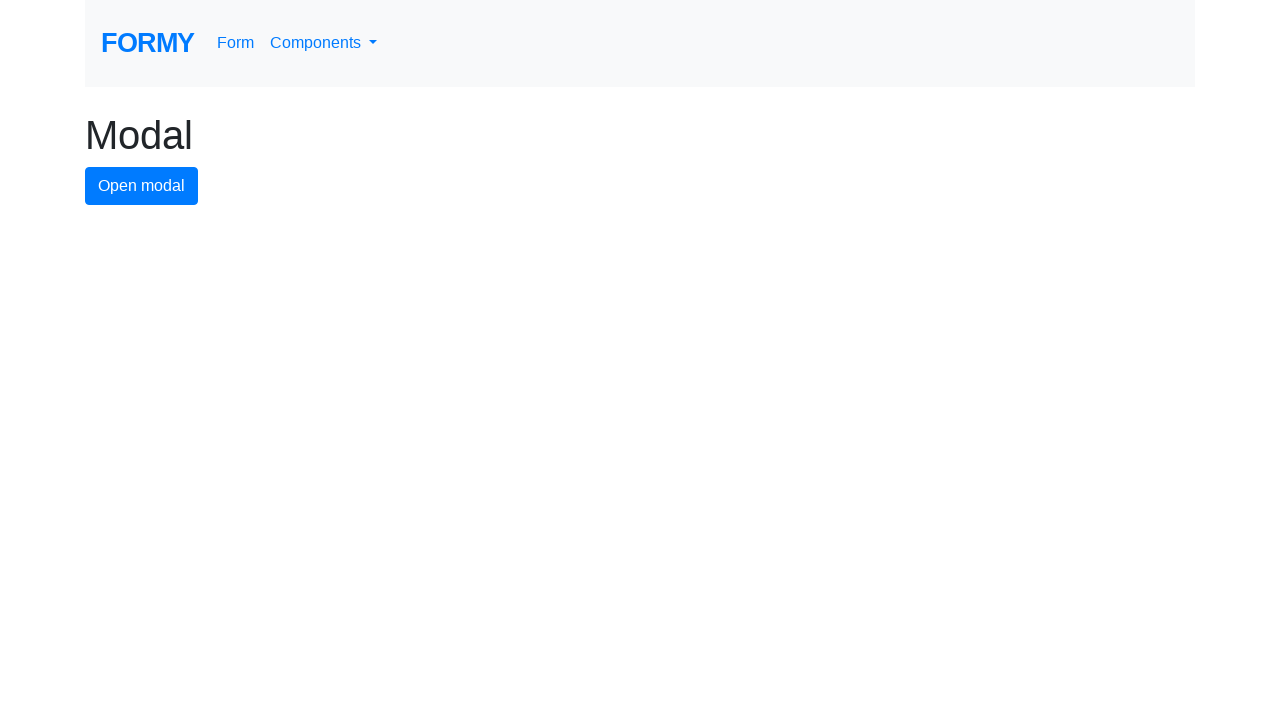

Clicked modal button to open the modal dialog at (142, 186) on #modal-button
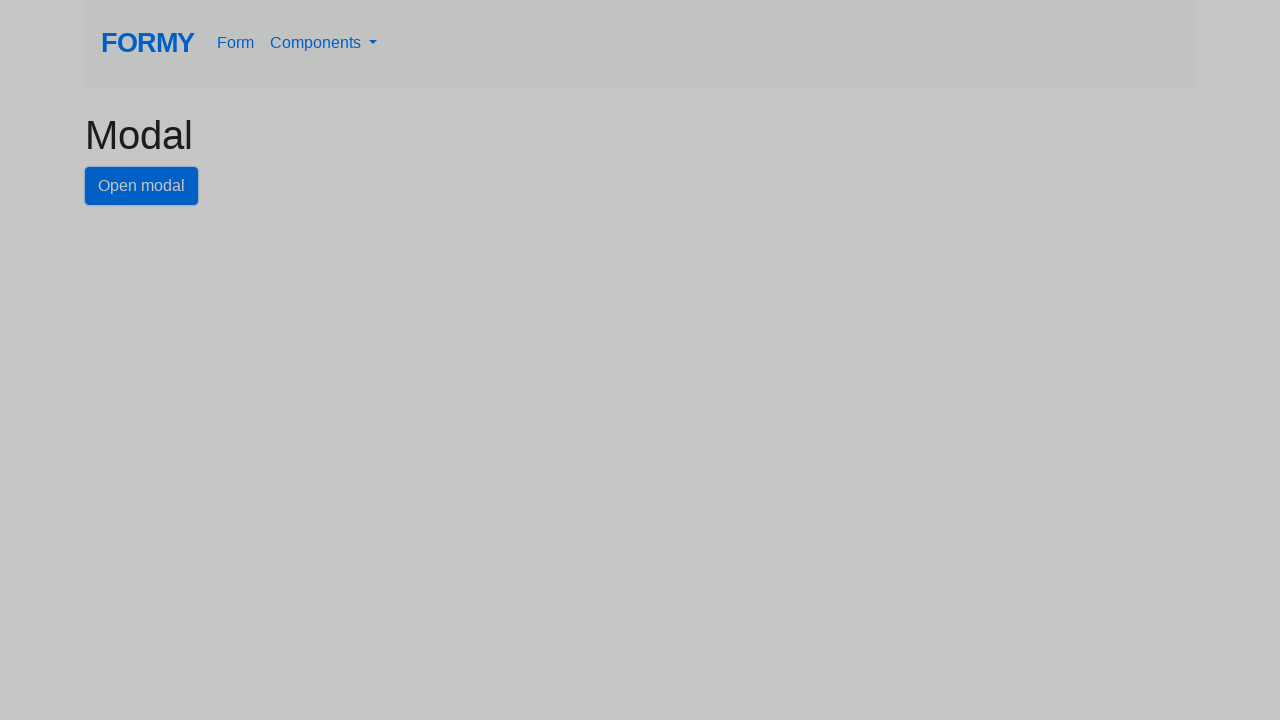

Clicked close button to close the modal dialog at (782, 184) on #close-button
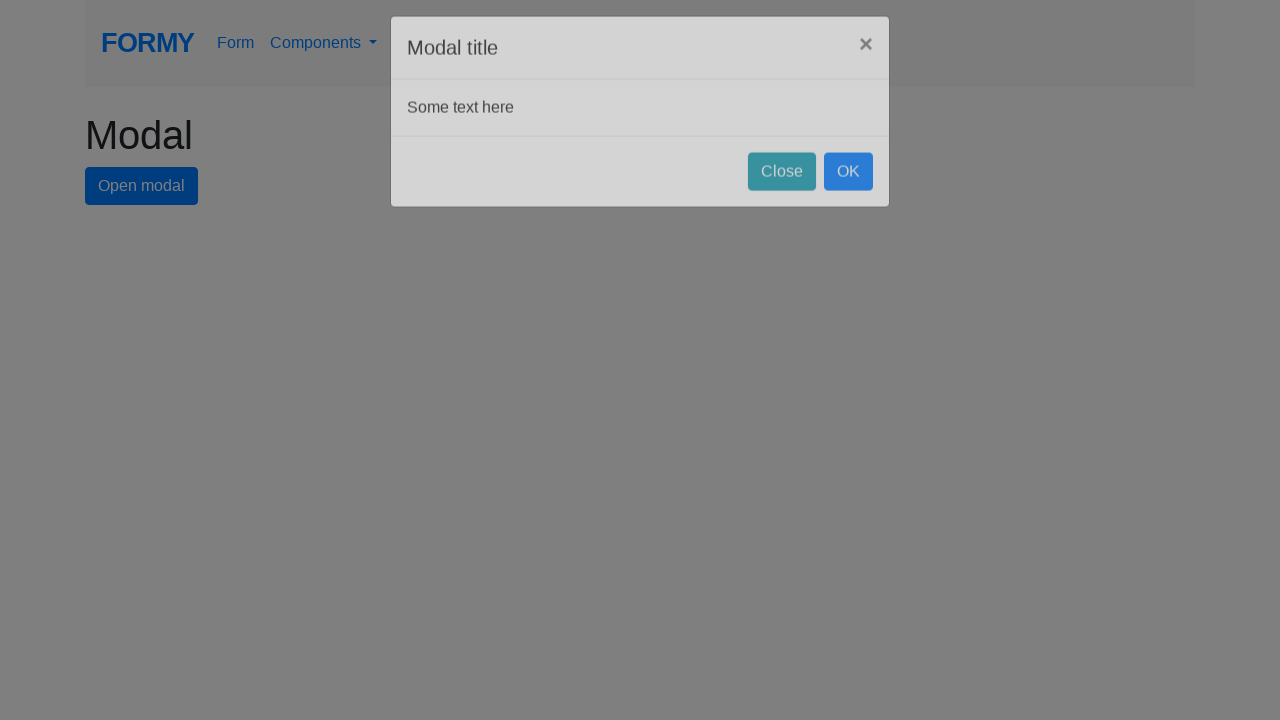

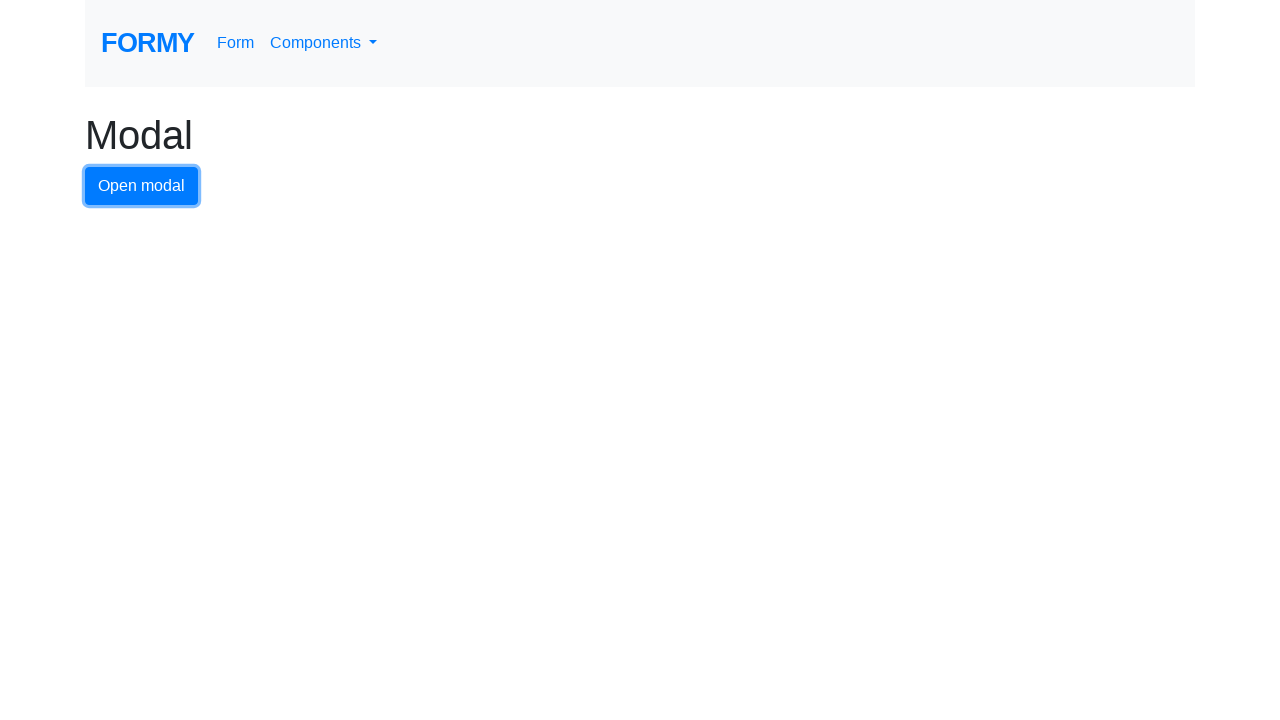